Tests file upload functionality by uploading a file and verifying the upload was successful

Starting URL: https://practice.cydeo.com/upload

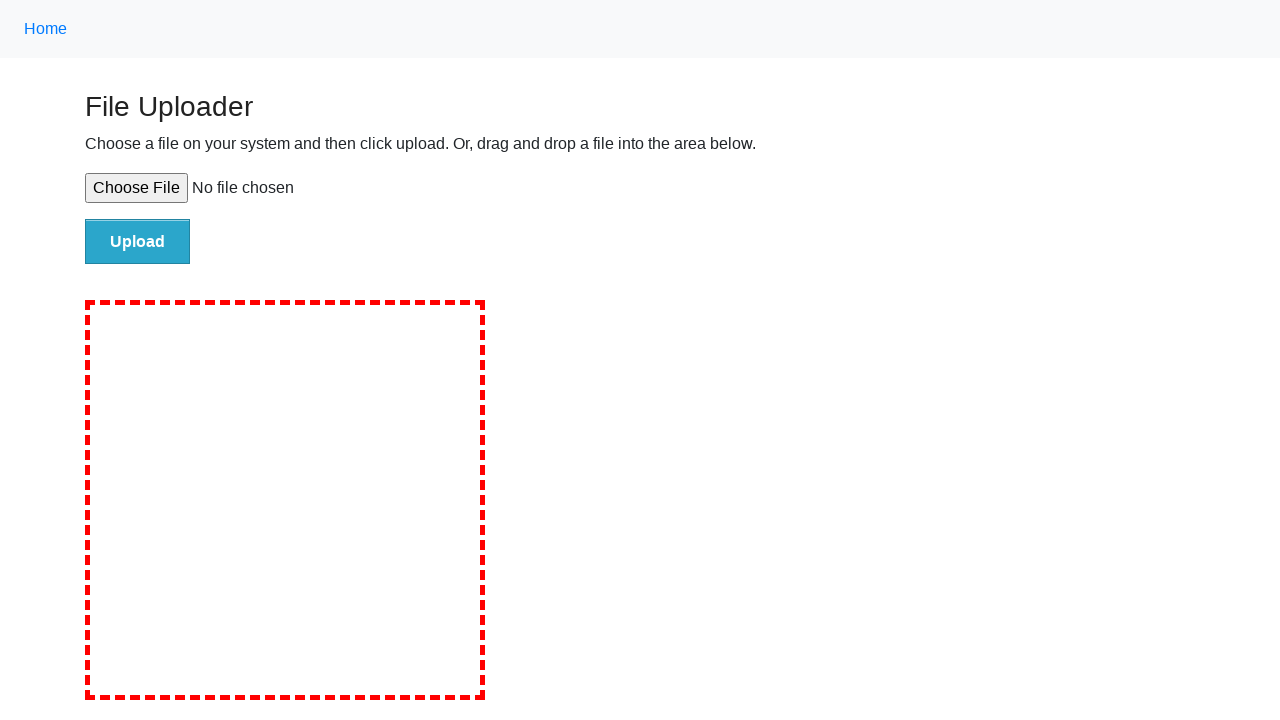

Created temporary test file for upload
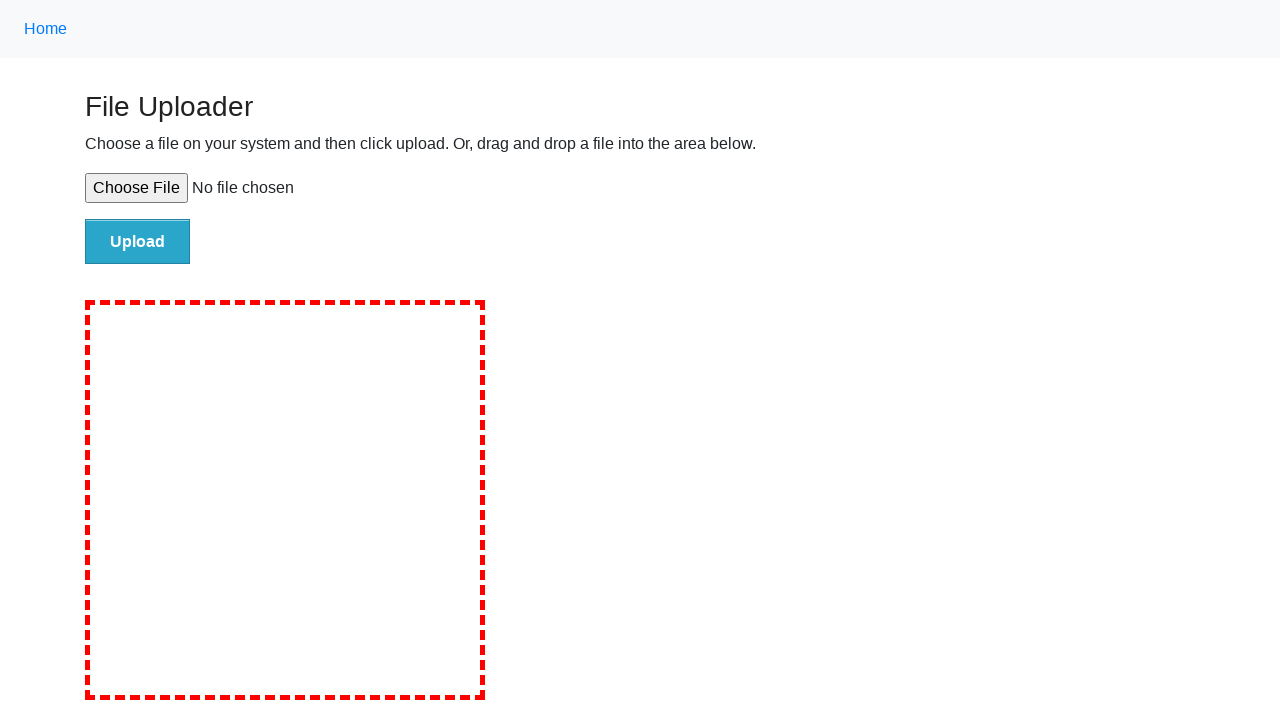

Selected file for upload via file input element
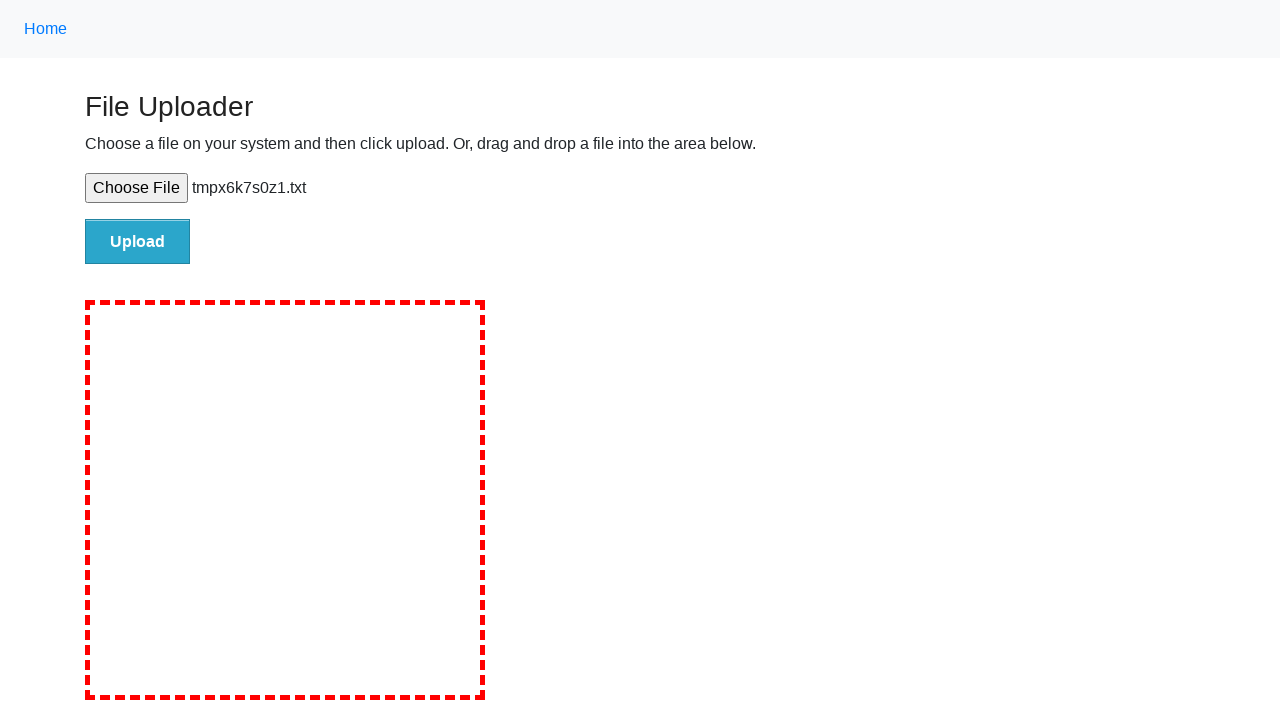

Clicked upload button to submit file at (138, 241) on #file-submit
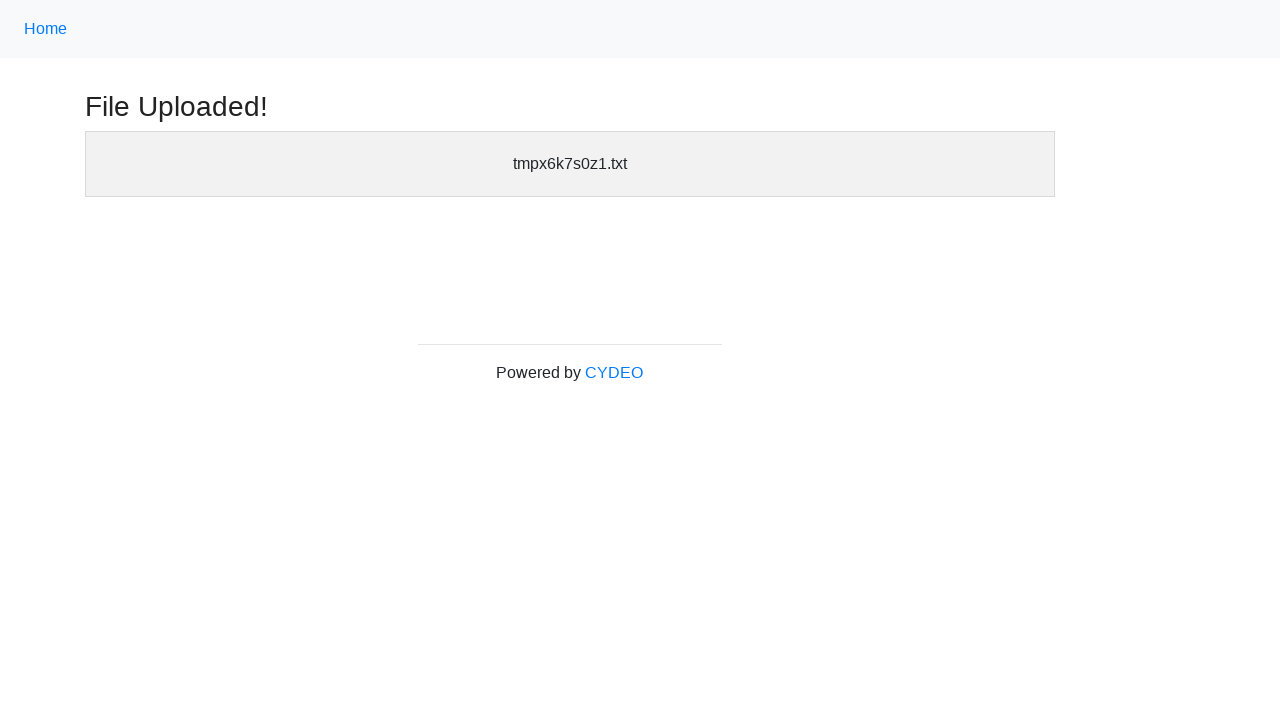

File upload completed and success message displayed
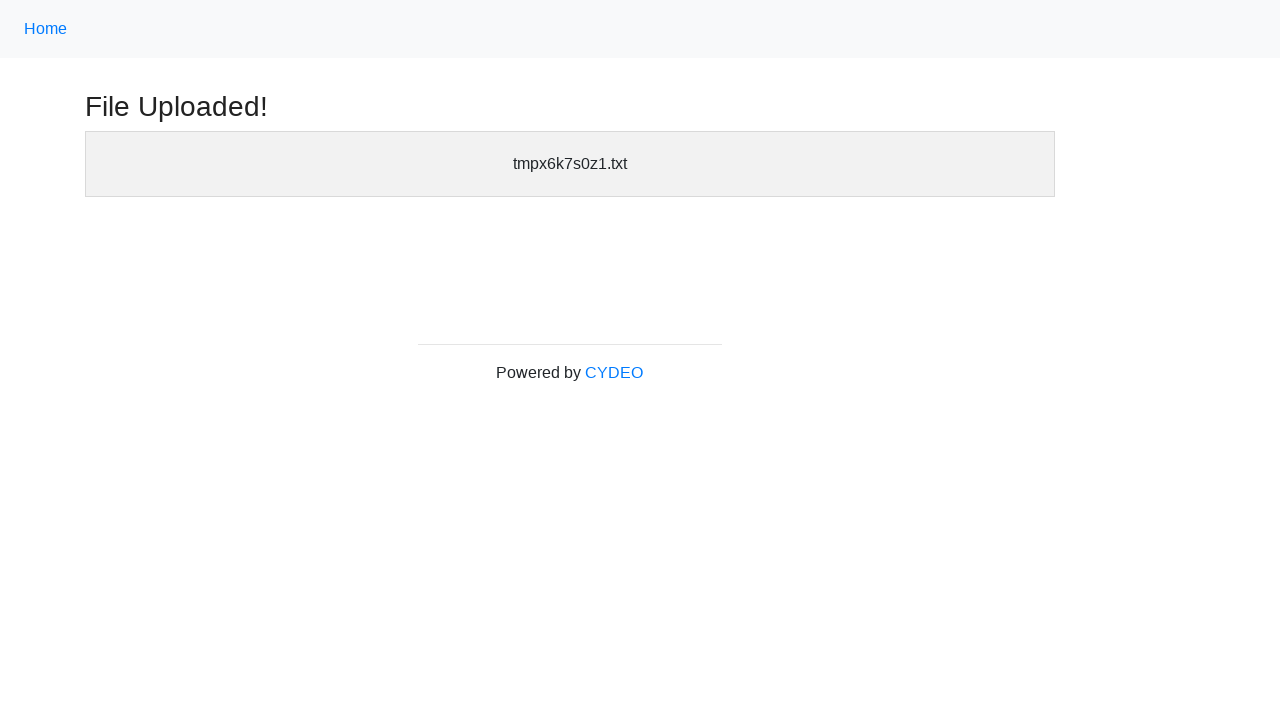

Cleaned up temporary test file
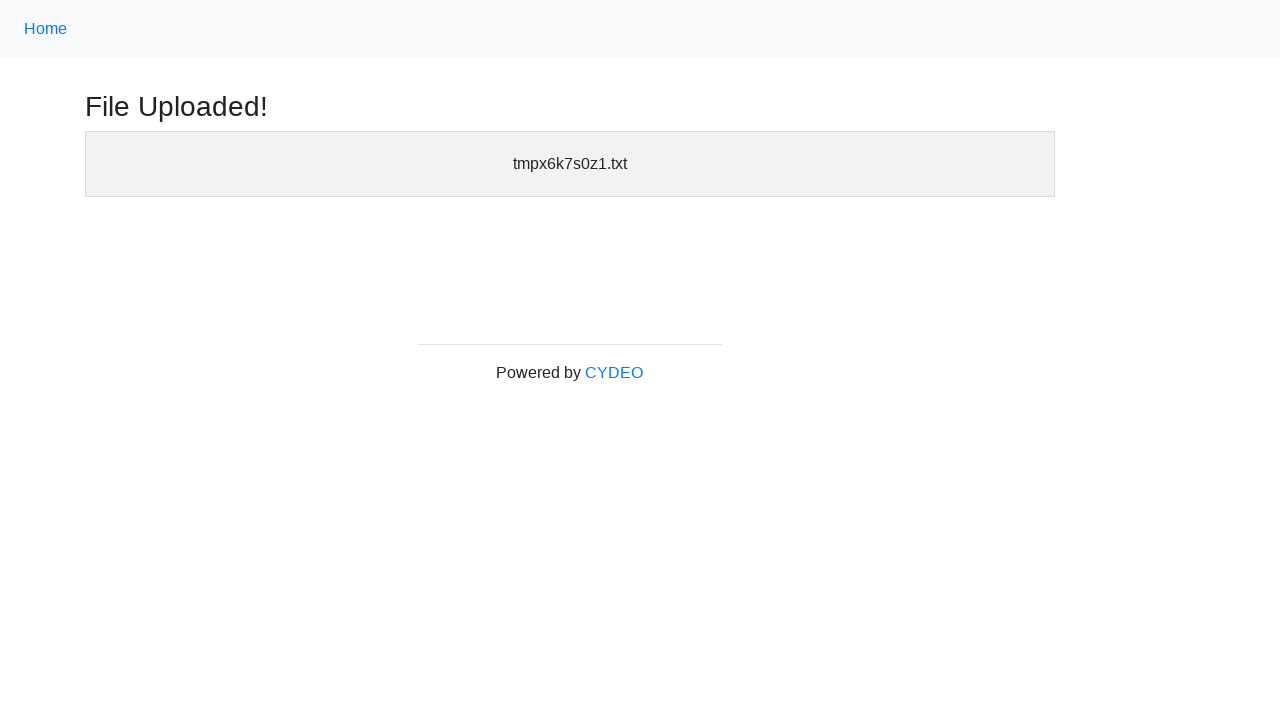

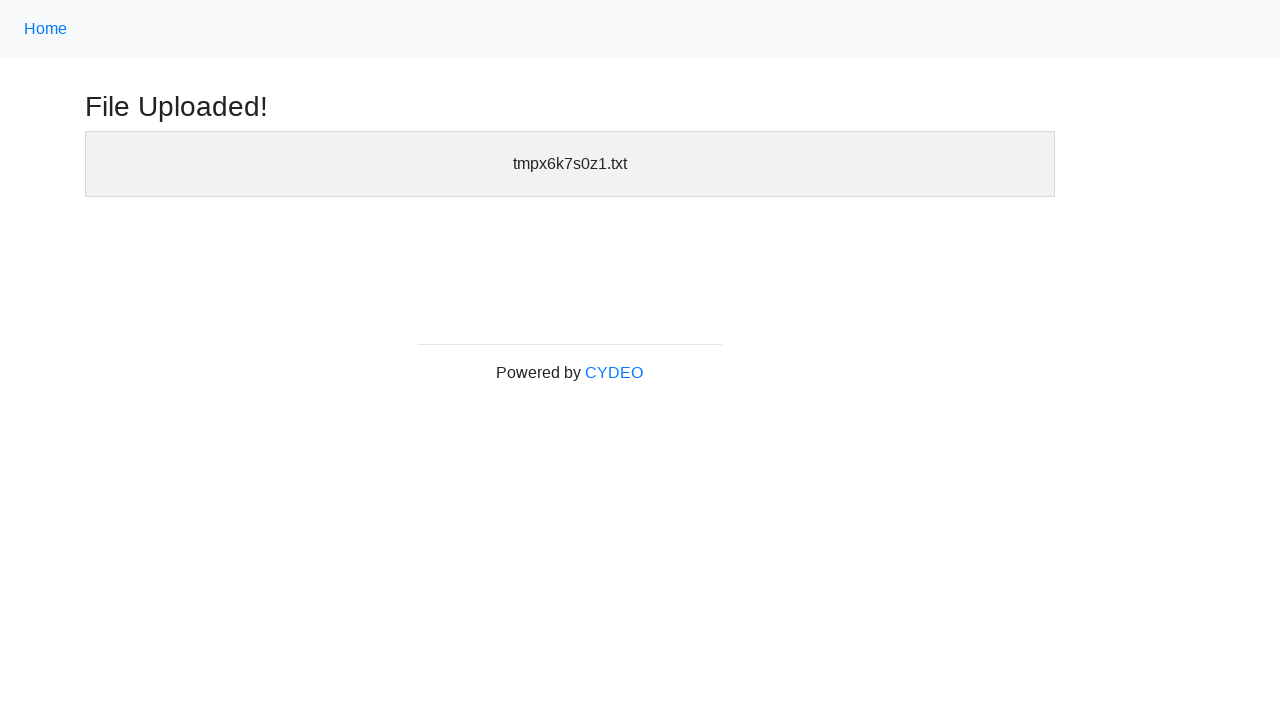